Tests the jQuery UI resizable widget by dragging the resize handle to expand the resizable element horizontally

Starting URL: https://jqueryui.com/resizable

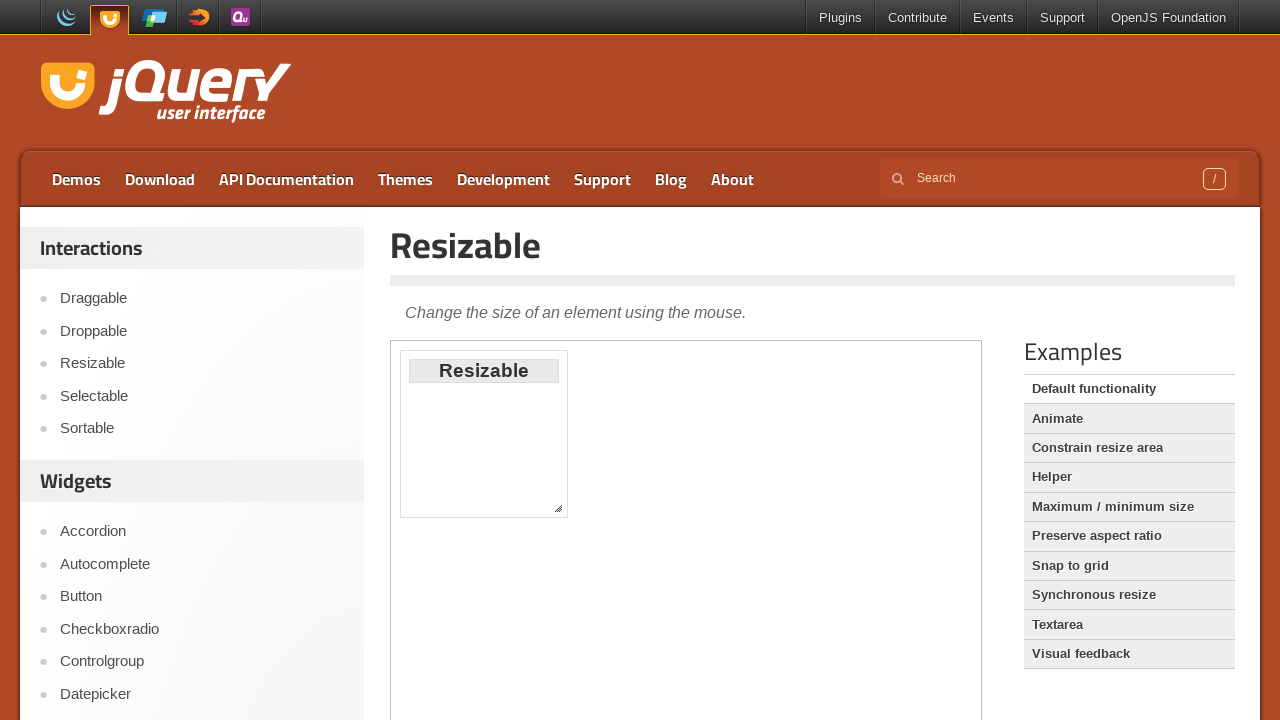

Navigated to jQuery UI resizable demo page
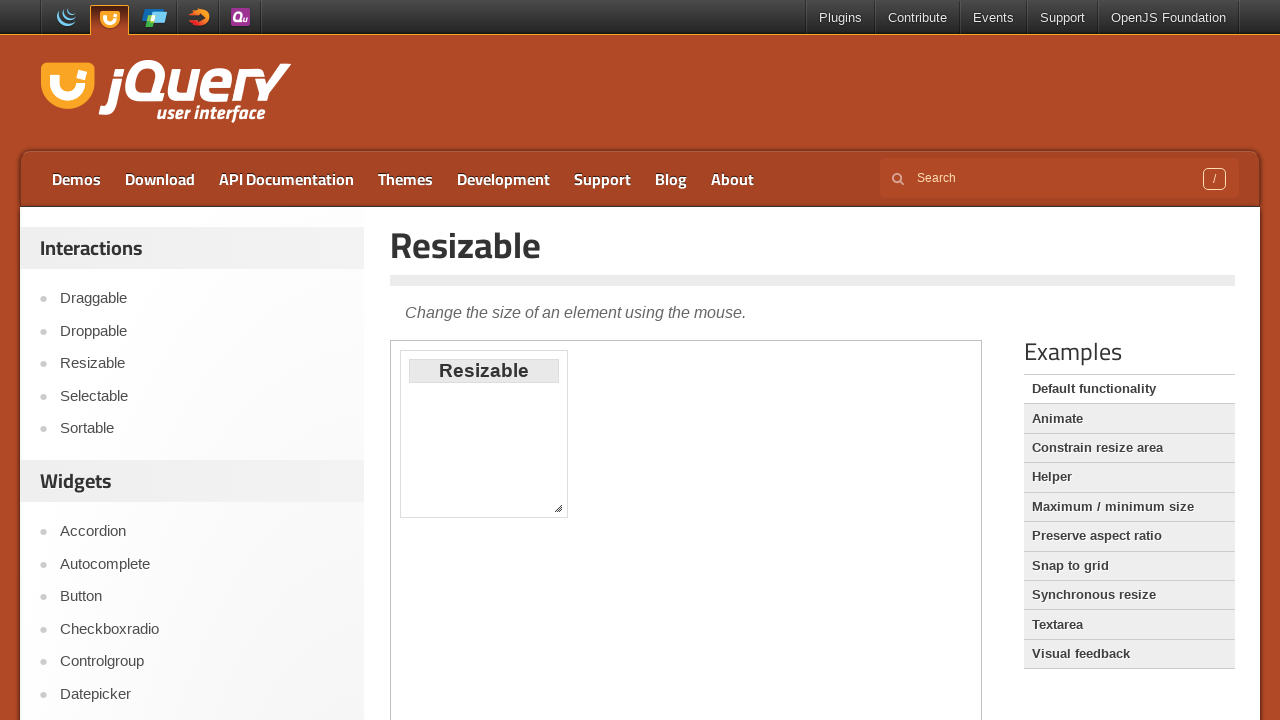

Located the iframe containing the resizable widget
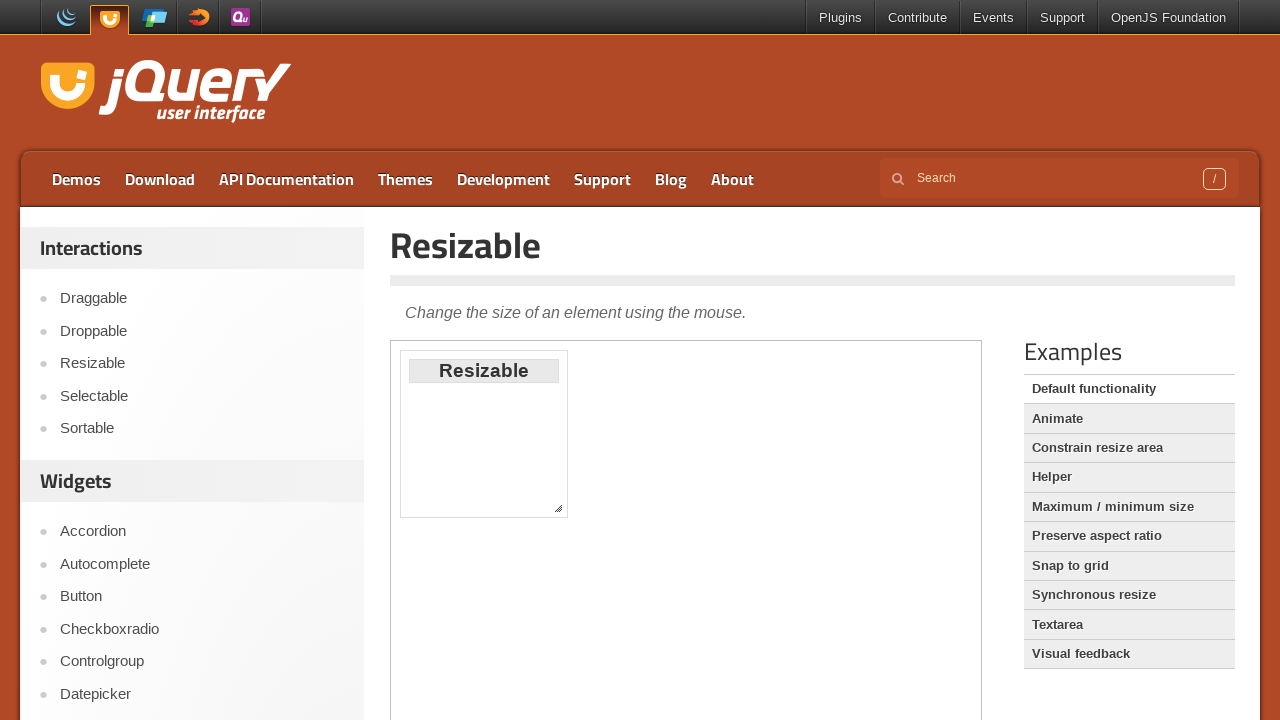

Set resizable frame reference
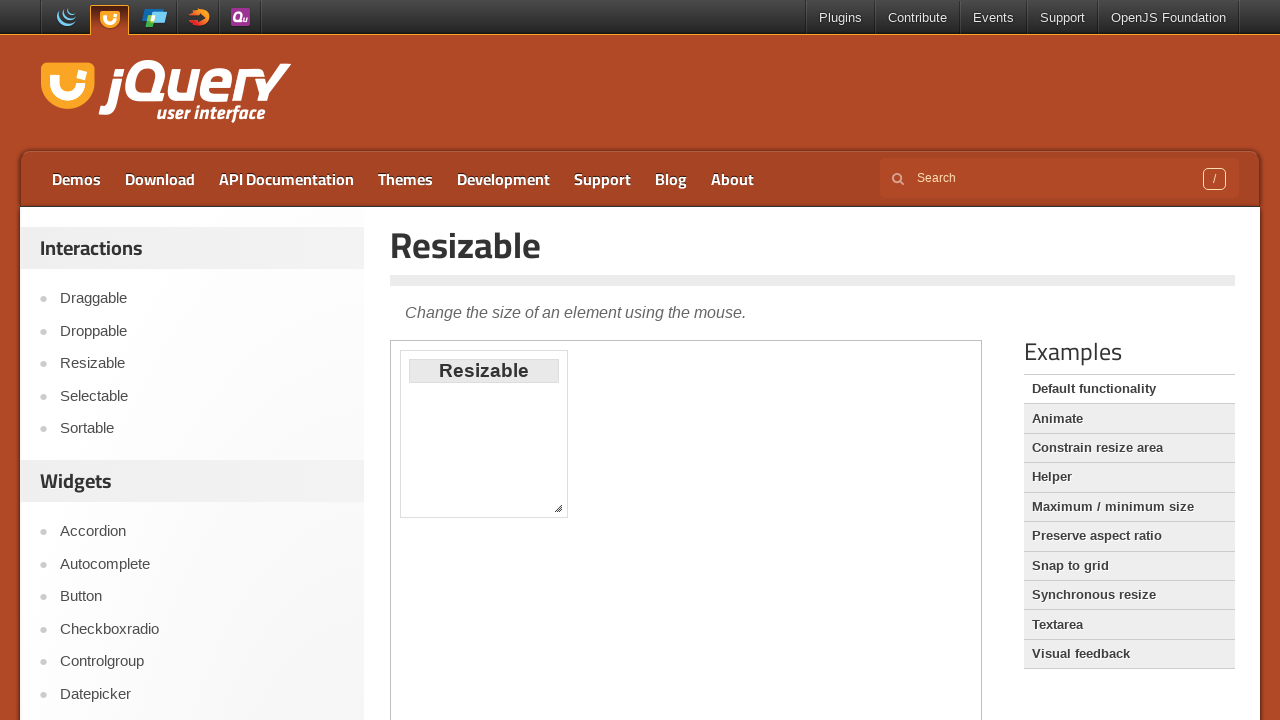

Located the resize handle in the bottom-right corner
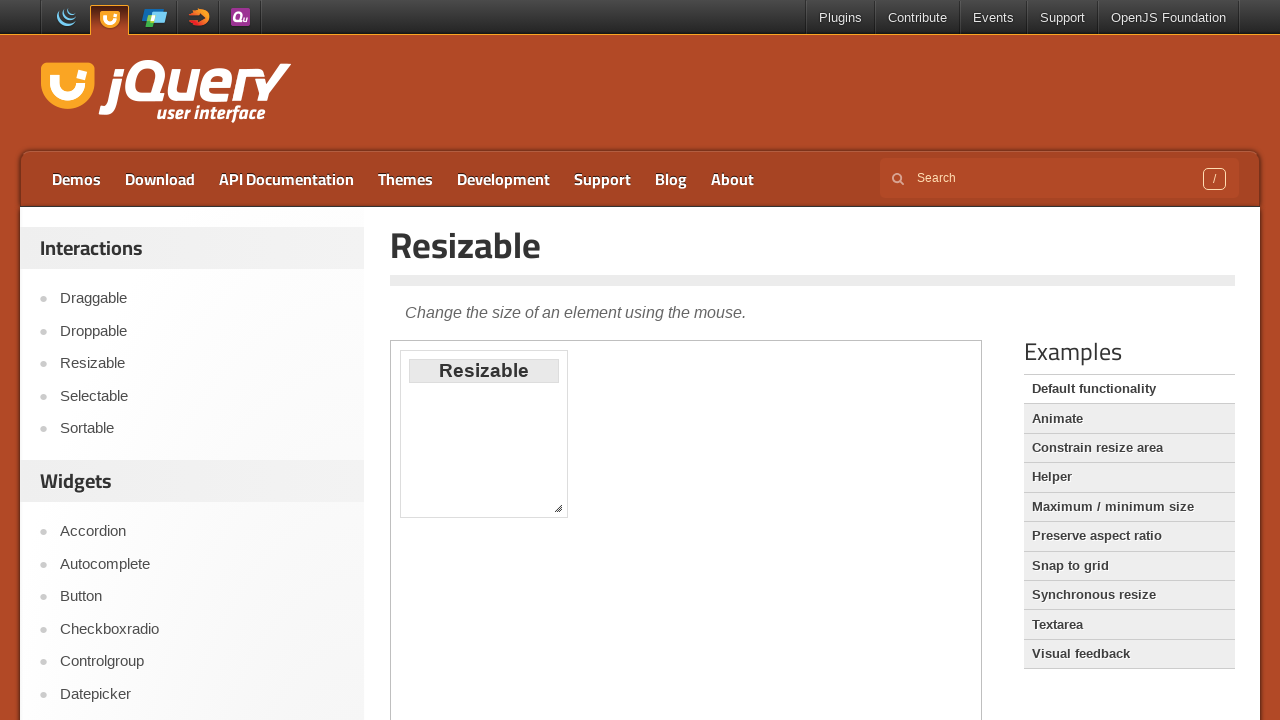

Dragged resize handle 300 pixels to the right to expand the resizable element horizontally at (850, 500)
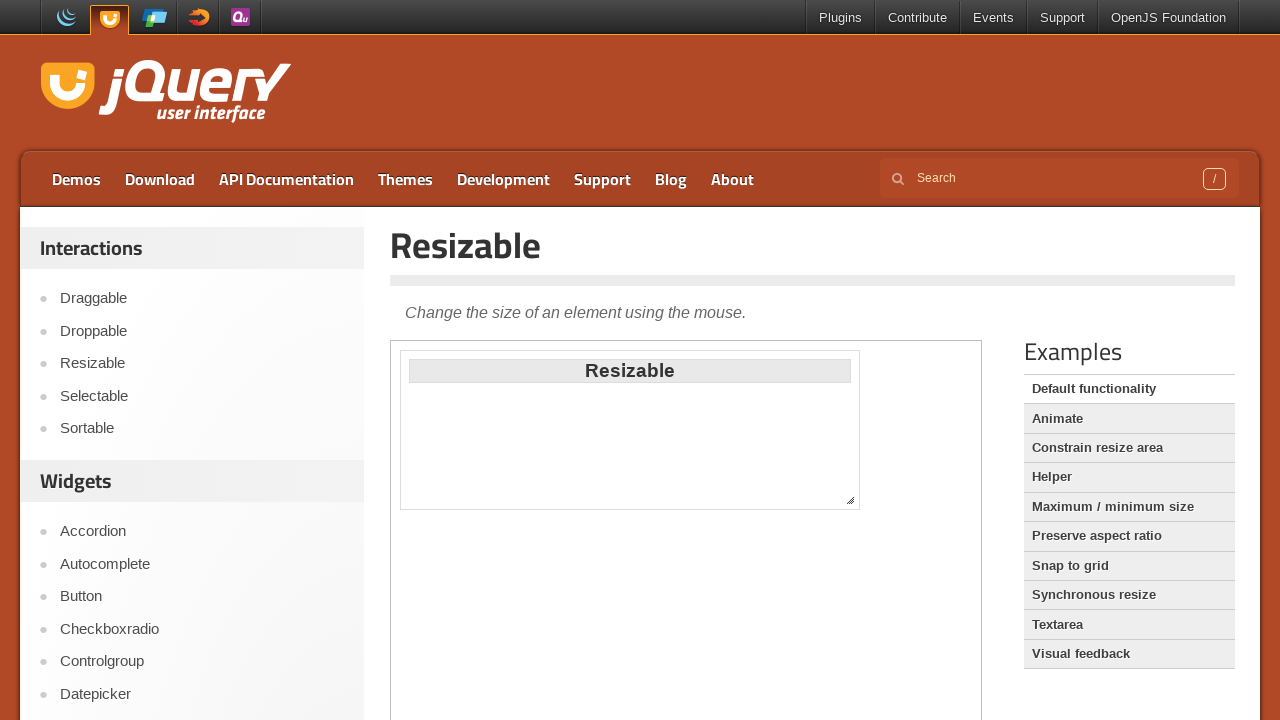

Verified that the element was resized successfully
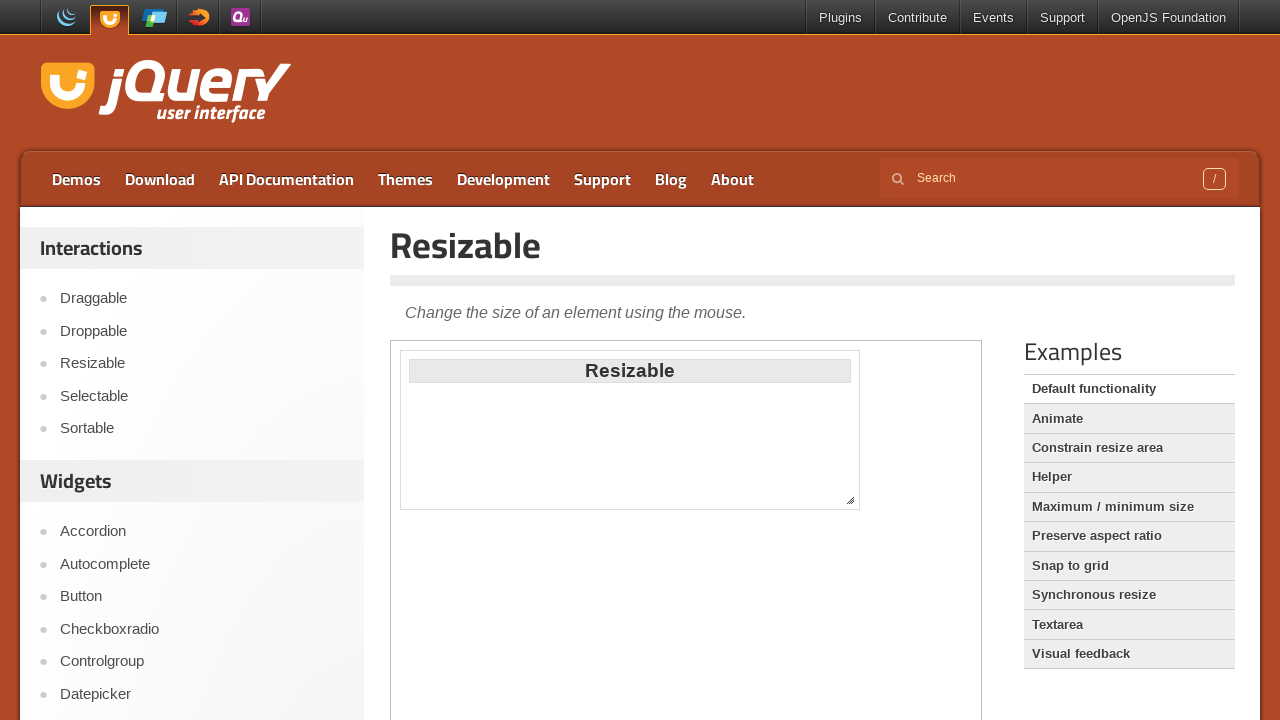

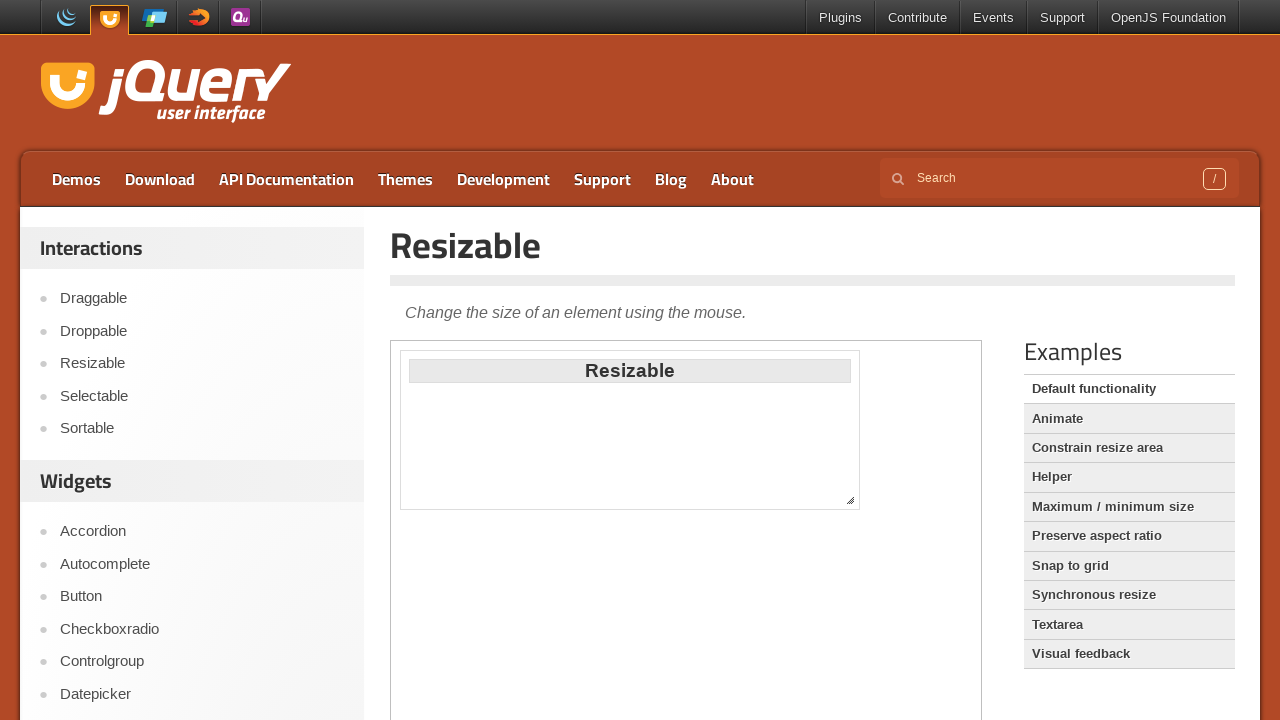